Tests various alert handling scenarios including simple alerts, confirmation dialogs, and prompt alerts with text input

Starting URL: https://demoqa.com/alerts

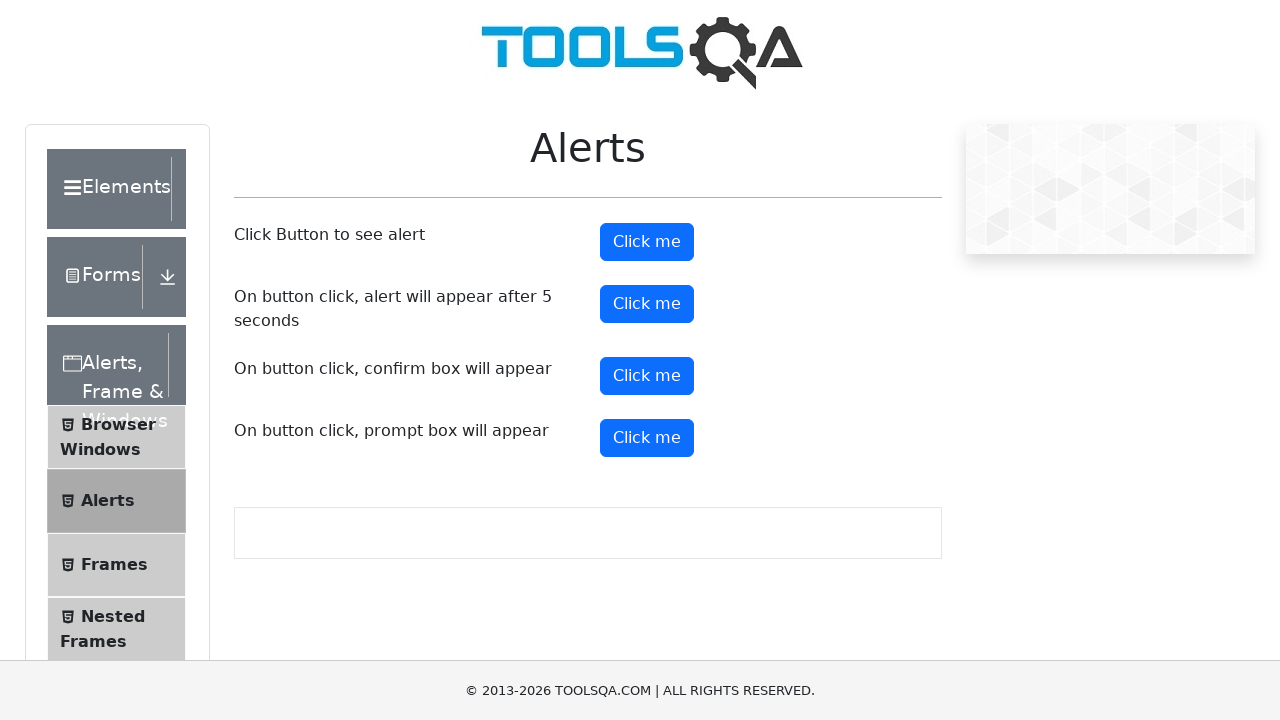

Clicked button to trigger simple alert at (647, 242) on #alertButton
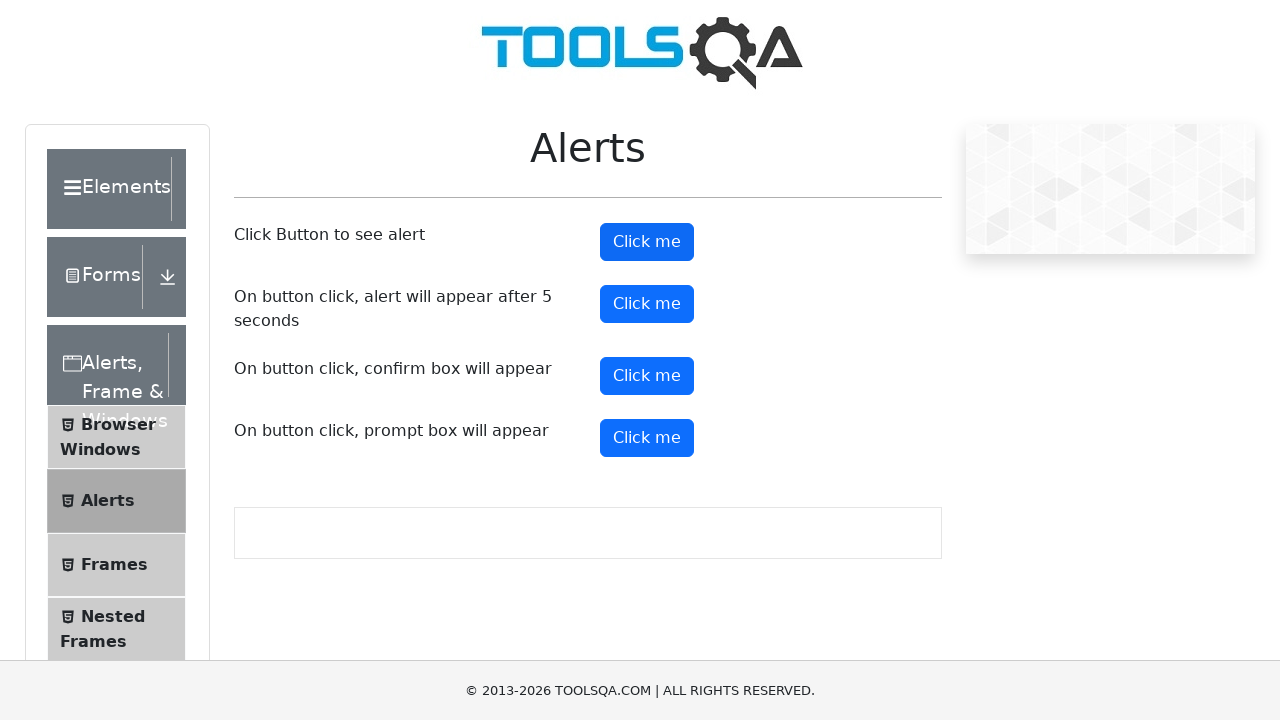

Set up handler to accept the alert dialog
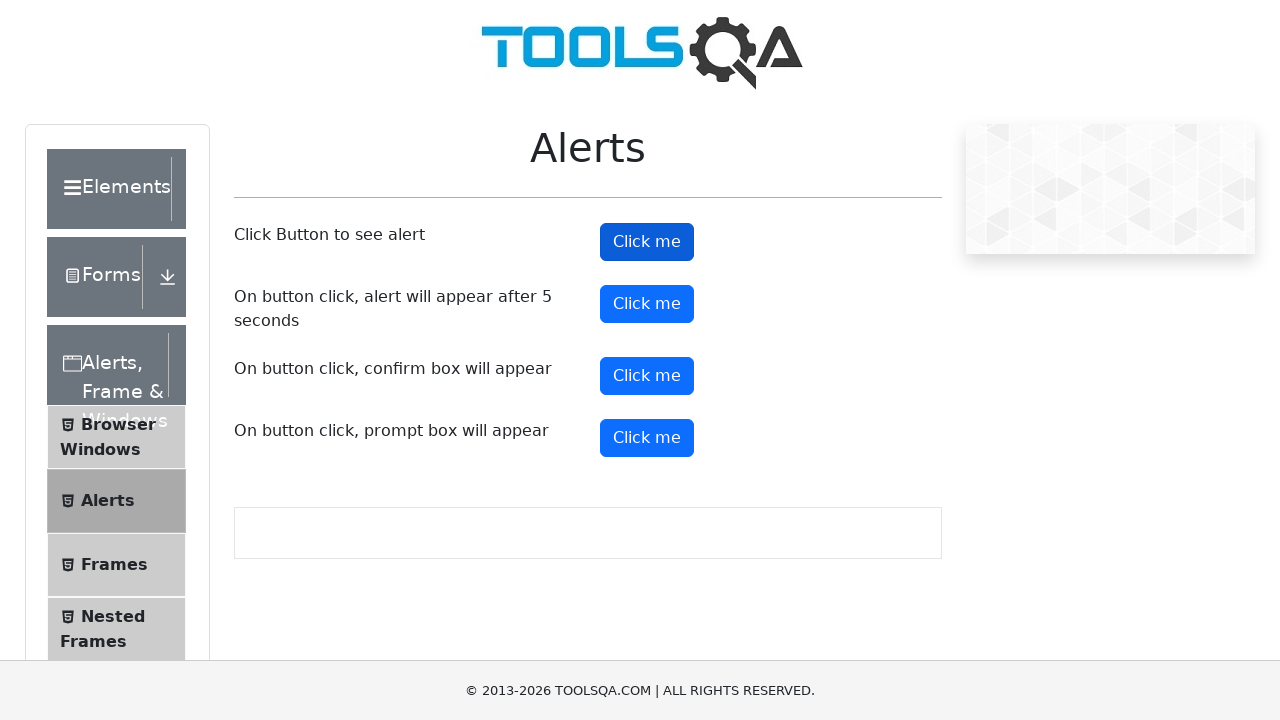

Scrolled to confirmation button
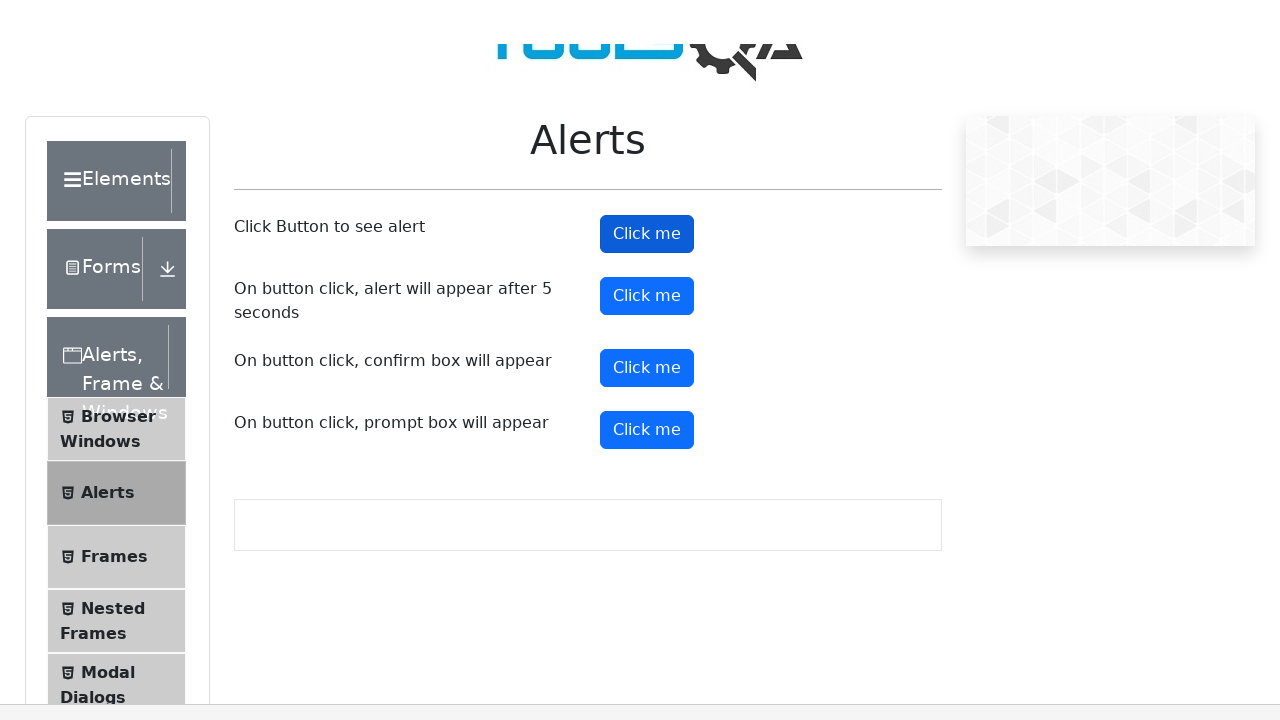

Clicked button to trigger confirmation dialog at (647, 19) on #confirmButton
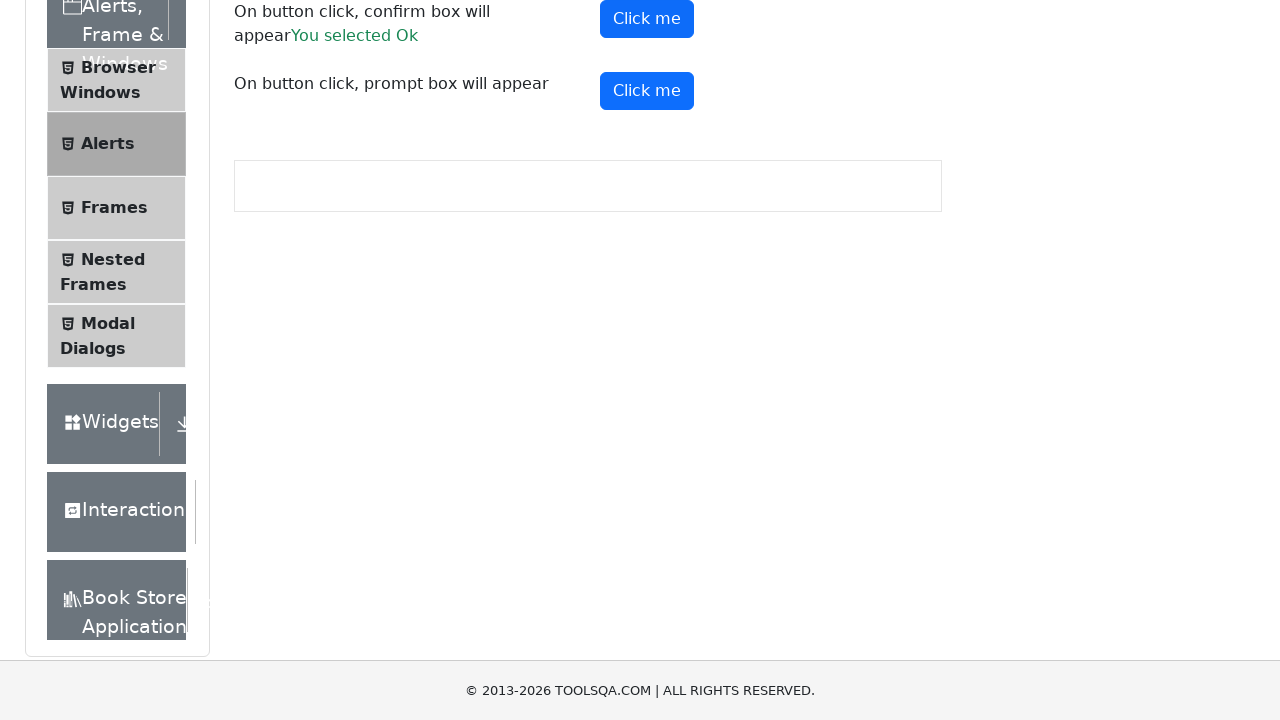

Set up handler to dismiss the confirmation dialog
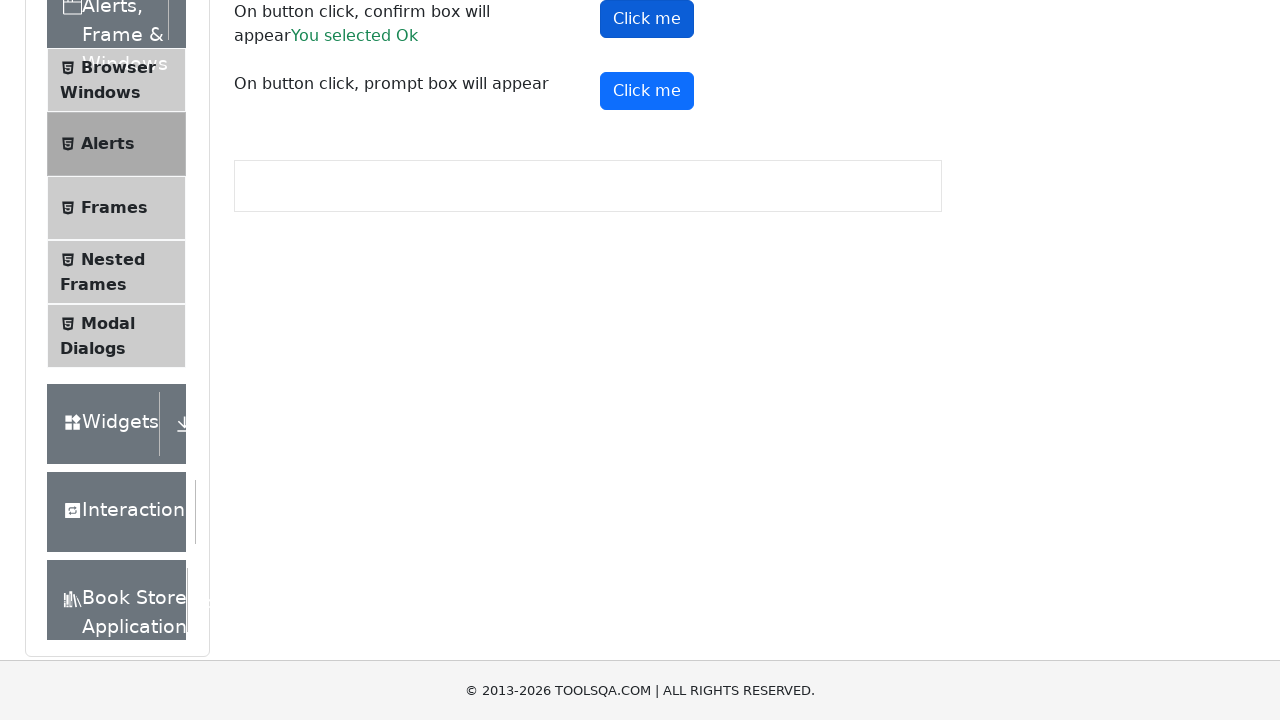

Clicked button to trigger prompt alert at (647, 91) on #promtButton
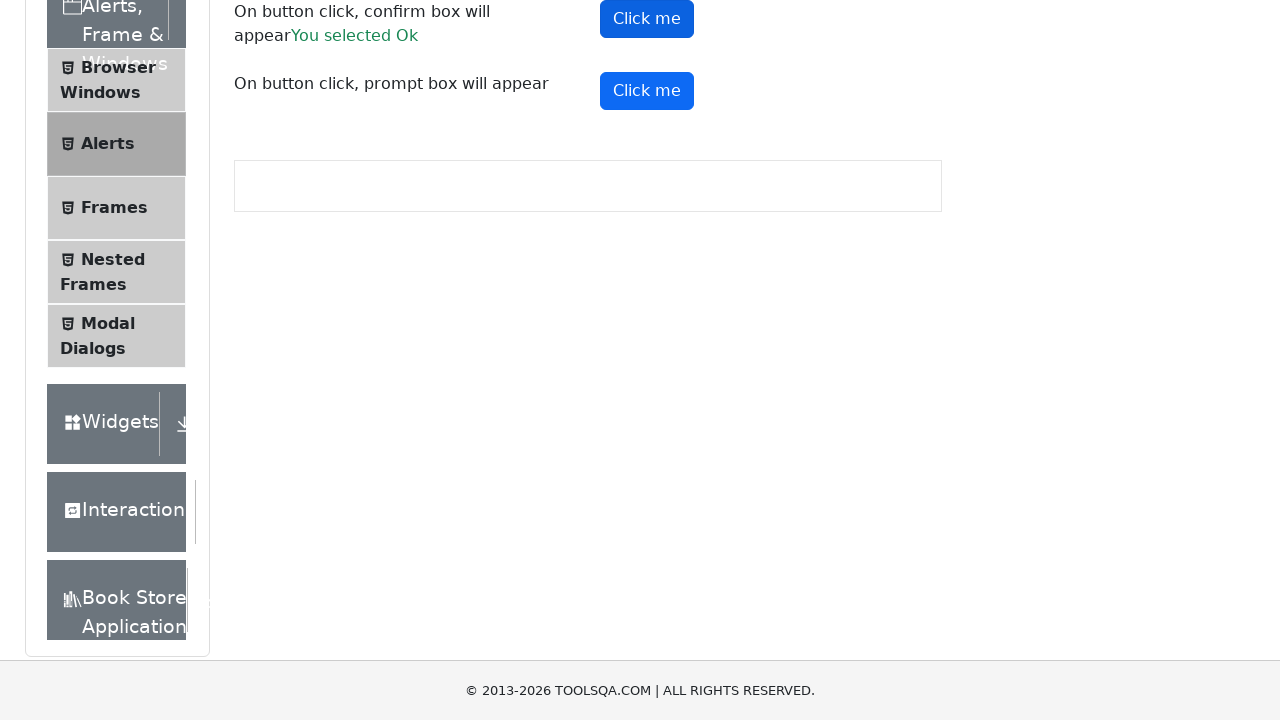

Set up handler to accept prompt dialog with text input 'Testing'
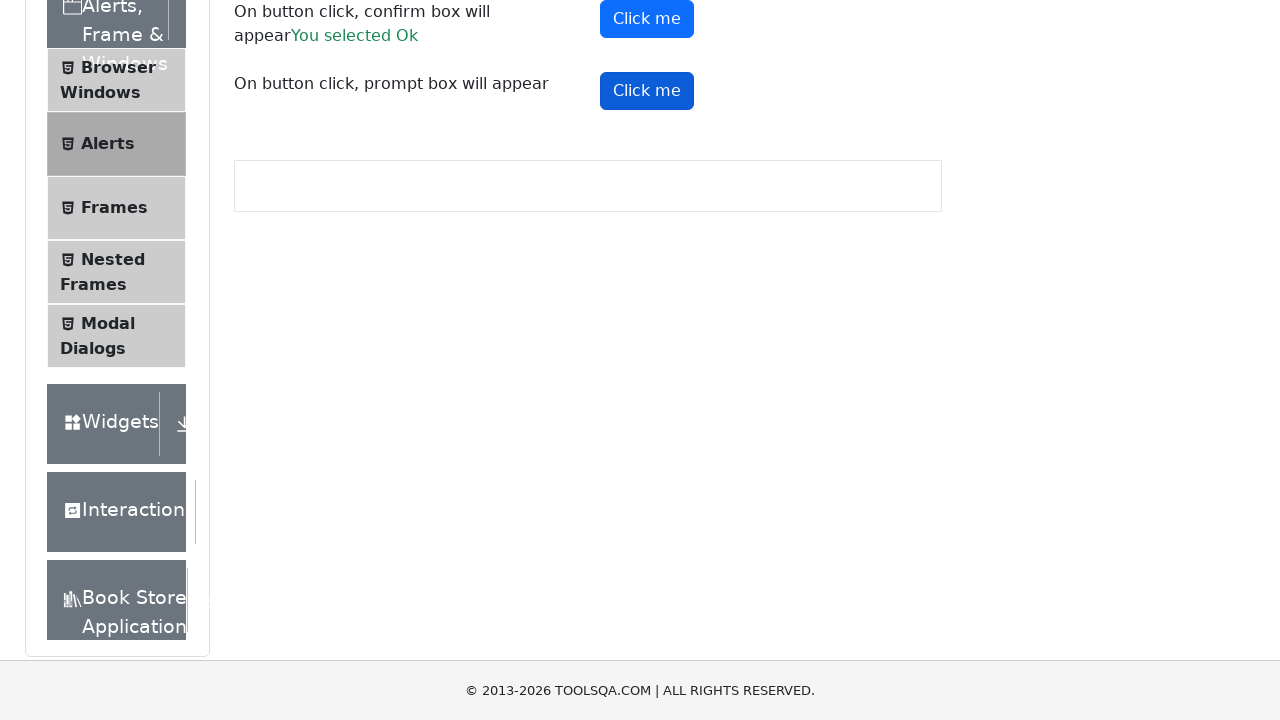

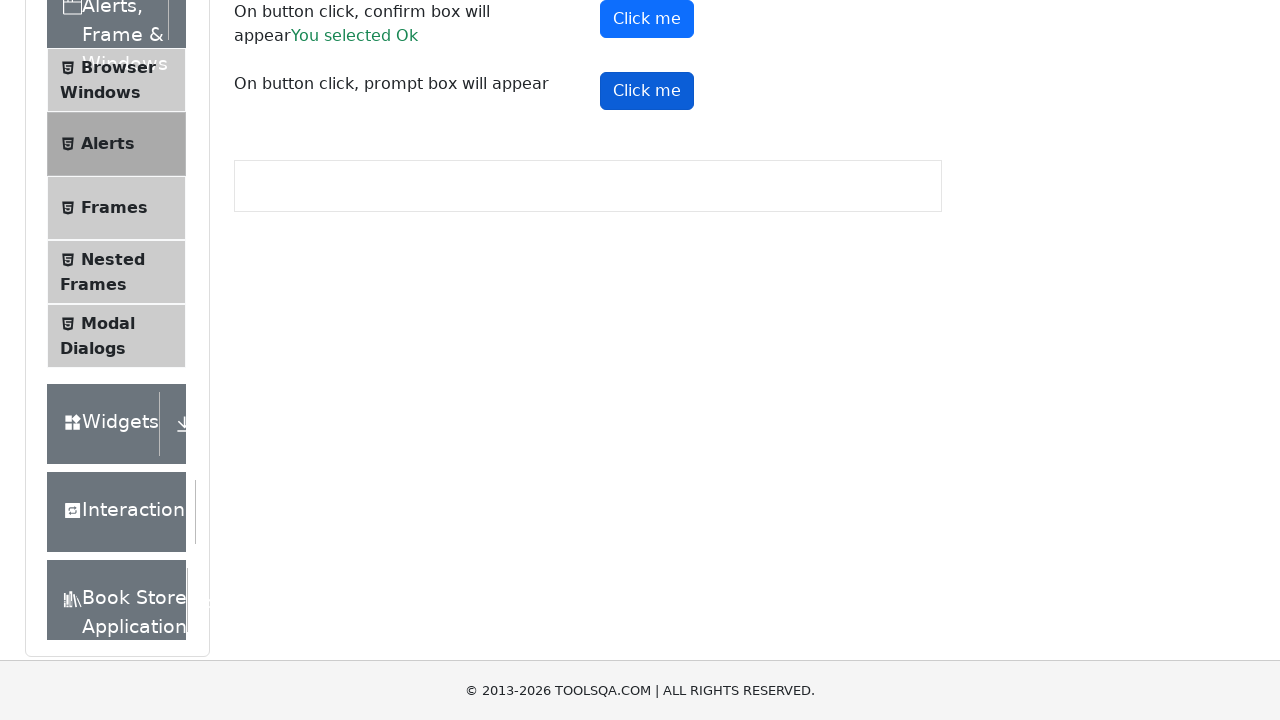